Tests iframe functionality on DemoQA by navigating to the Frames section and verifying text content within two different iframes

Starting URL: https://demoqa.com/

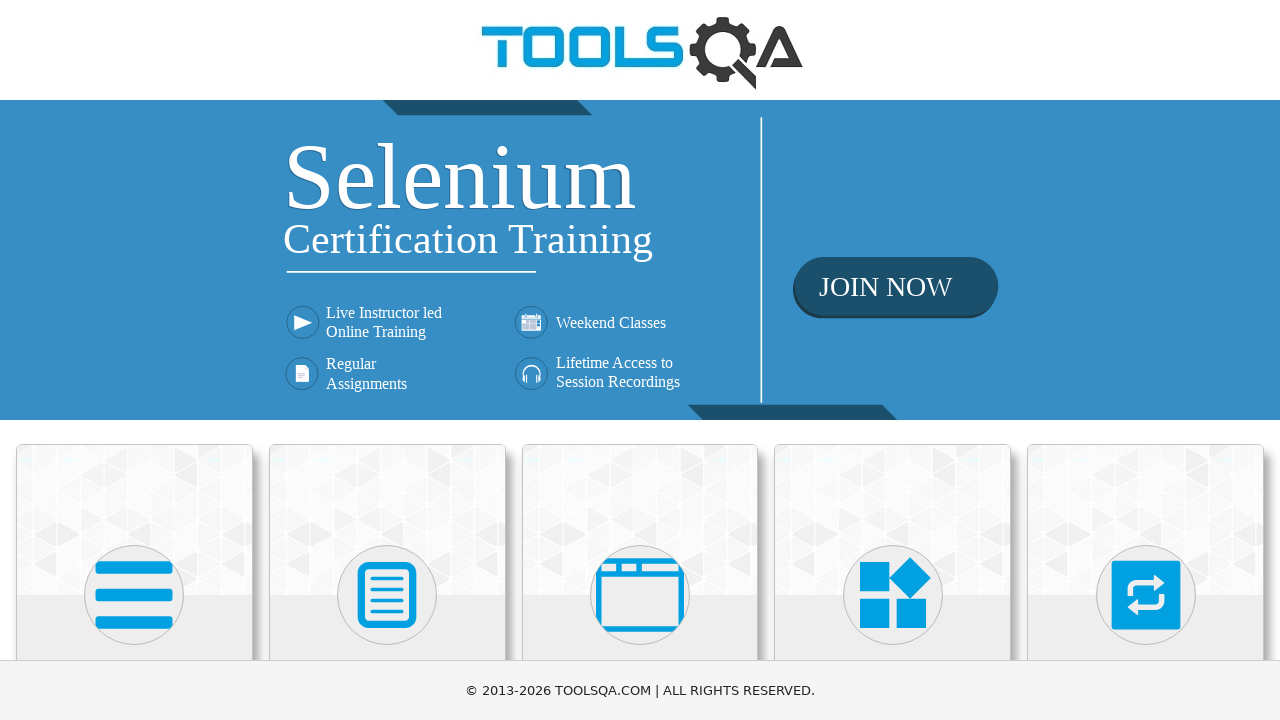

Scrolled down 500px to reveal menu options
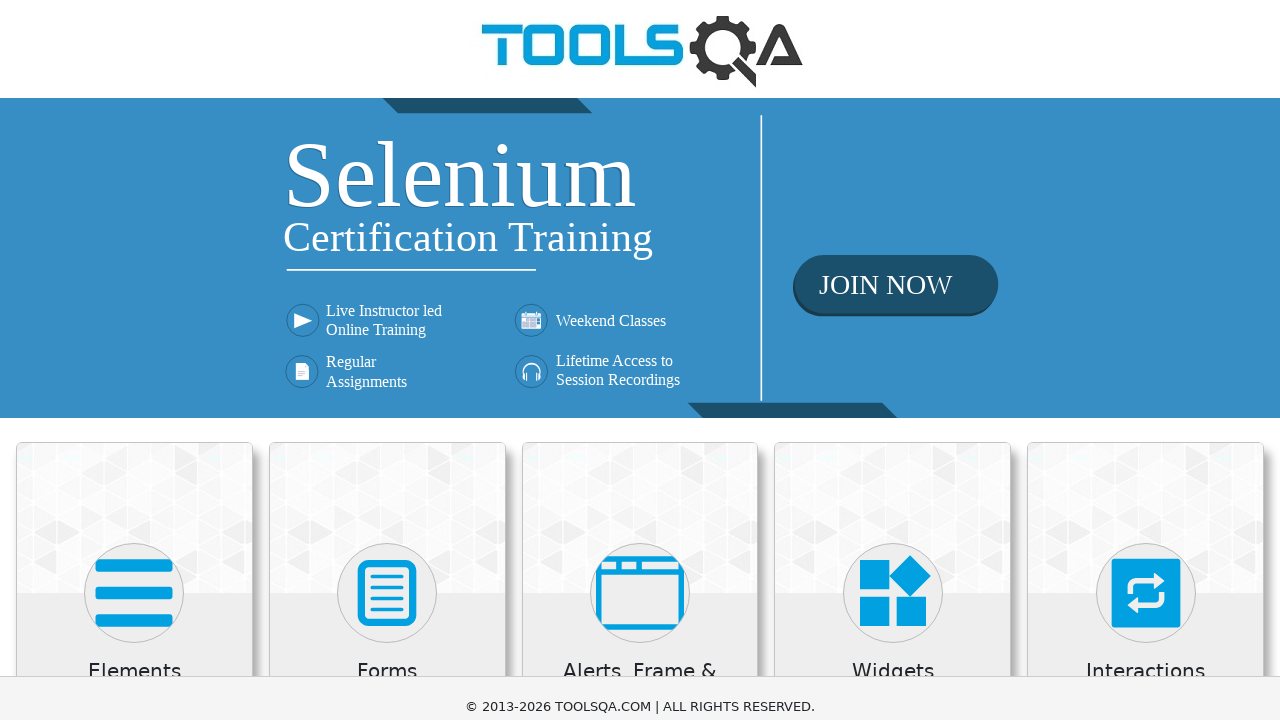

Clicked on 'Alerts, Frame & Windows' menu at (640, 185) on xpath=//h5[text()='Alerts, Frame & Windows']
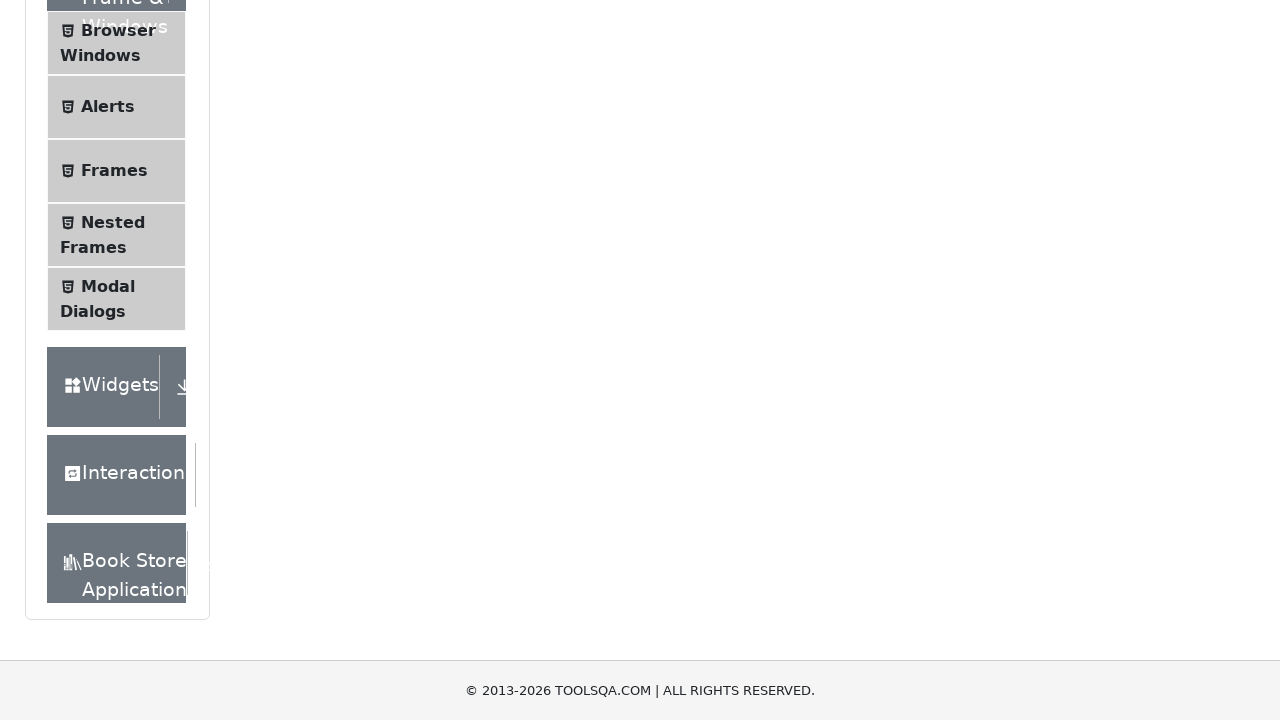

Clicked on 'Frames' option at (114, 171) on xpath=//span[text()='Frames']
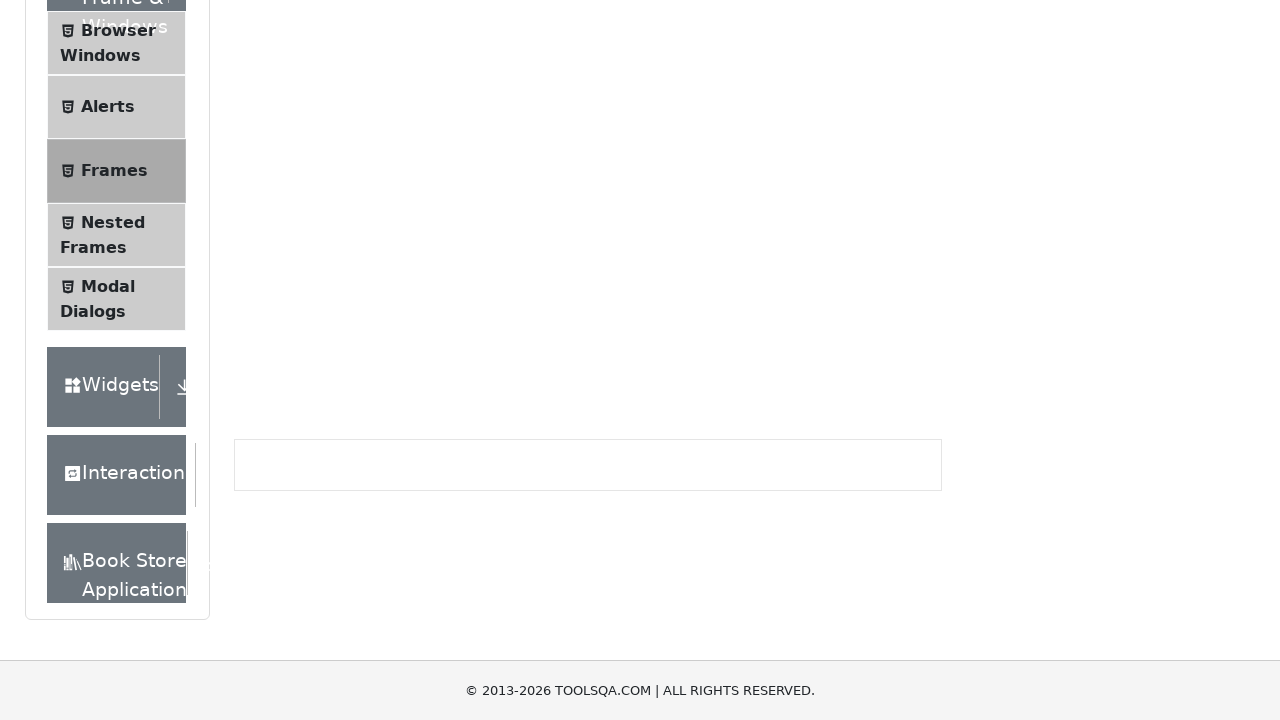

Waited for iframe1 to be present
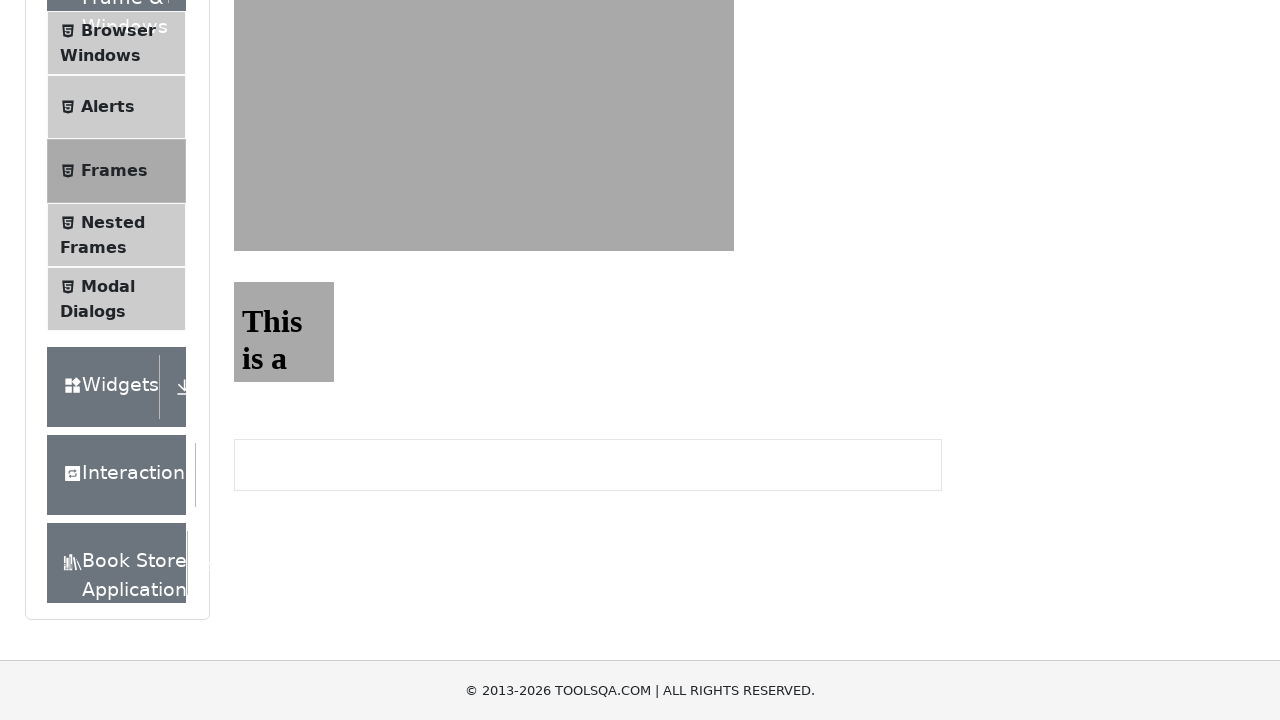

Located iframe1
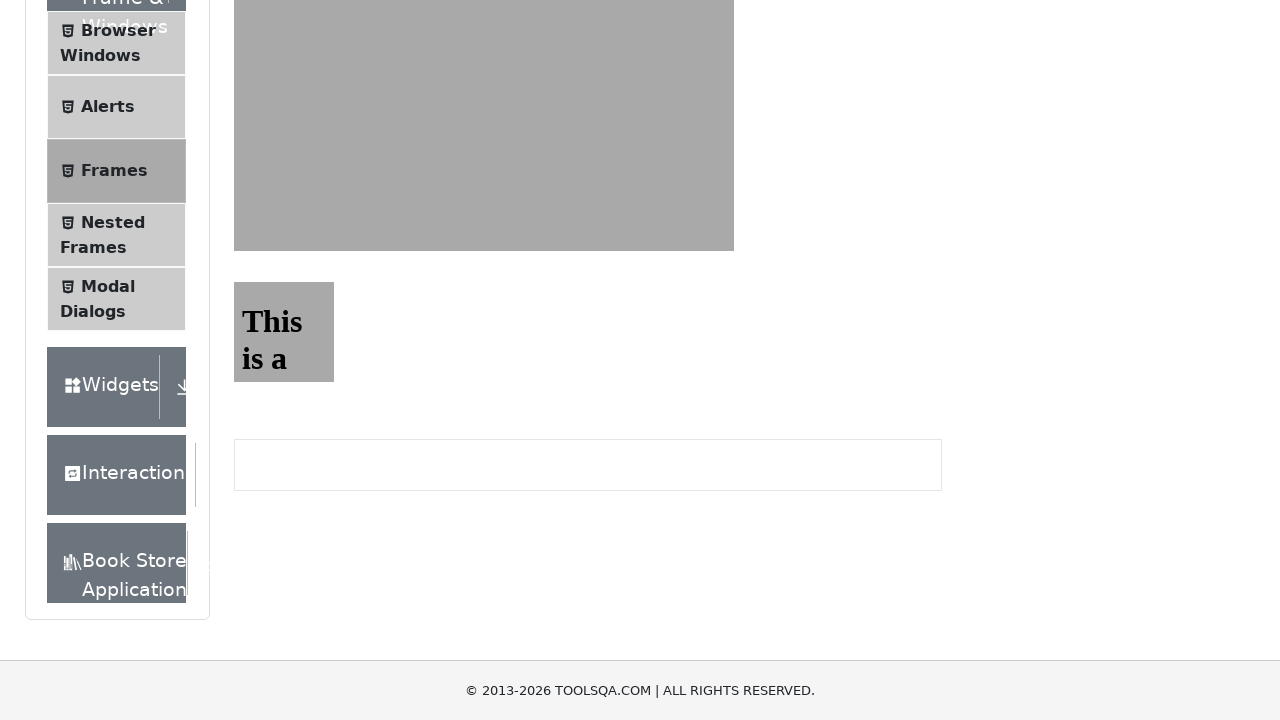

Retrieved text content from iframe1
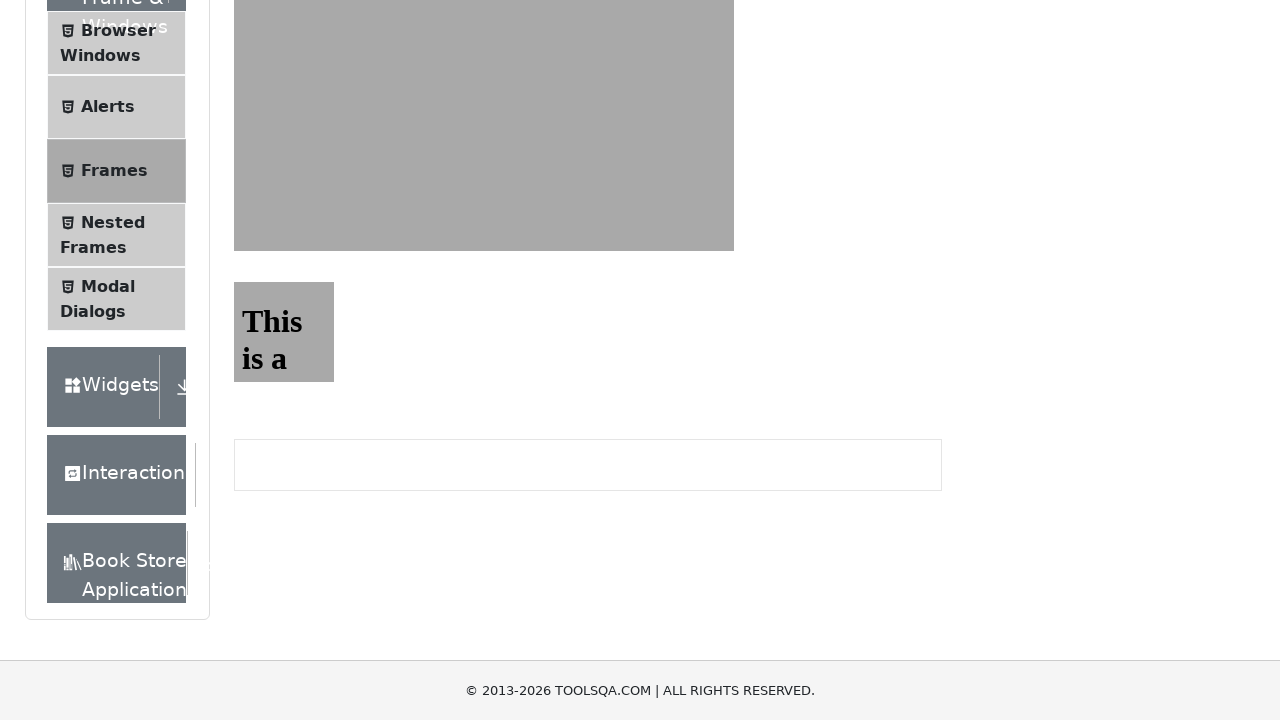

Verified iframe1 contains expected text 'This is a sample page'
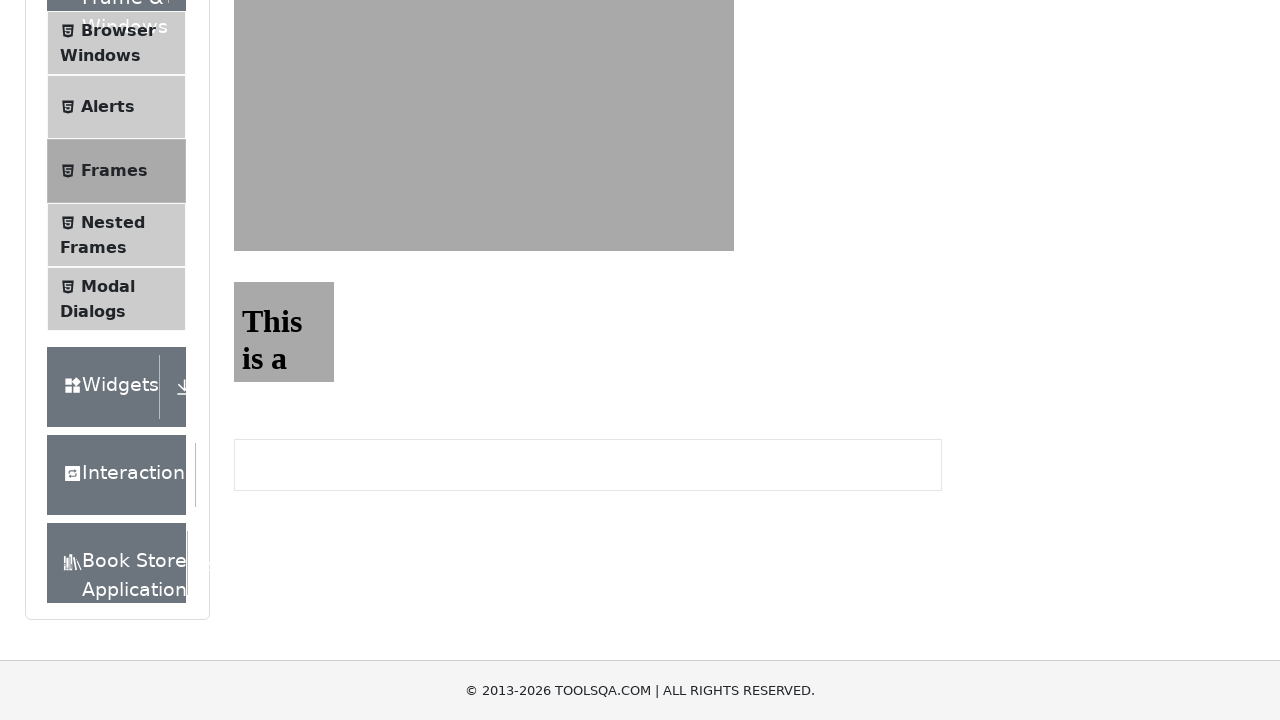

Located iframe2
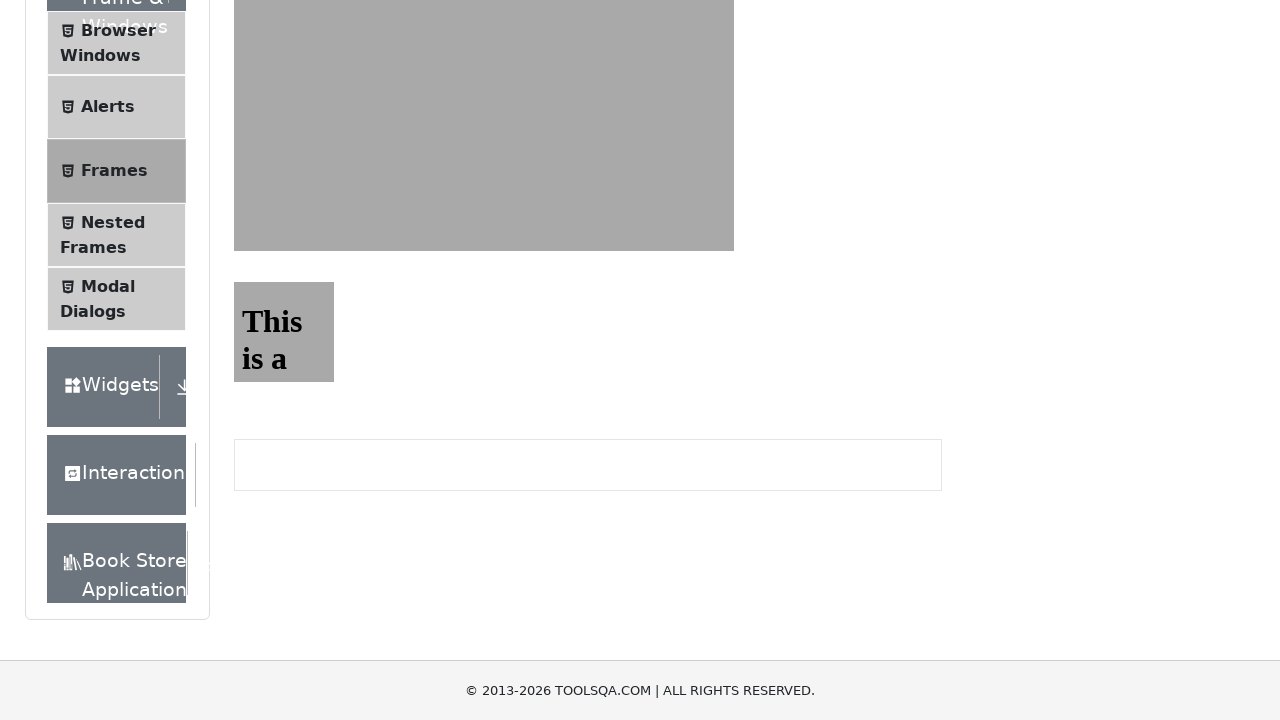

Retrieved text content from iframe2
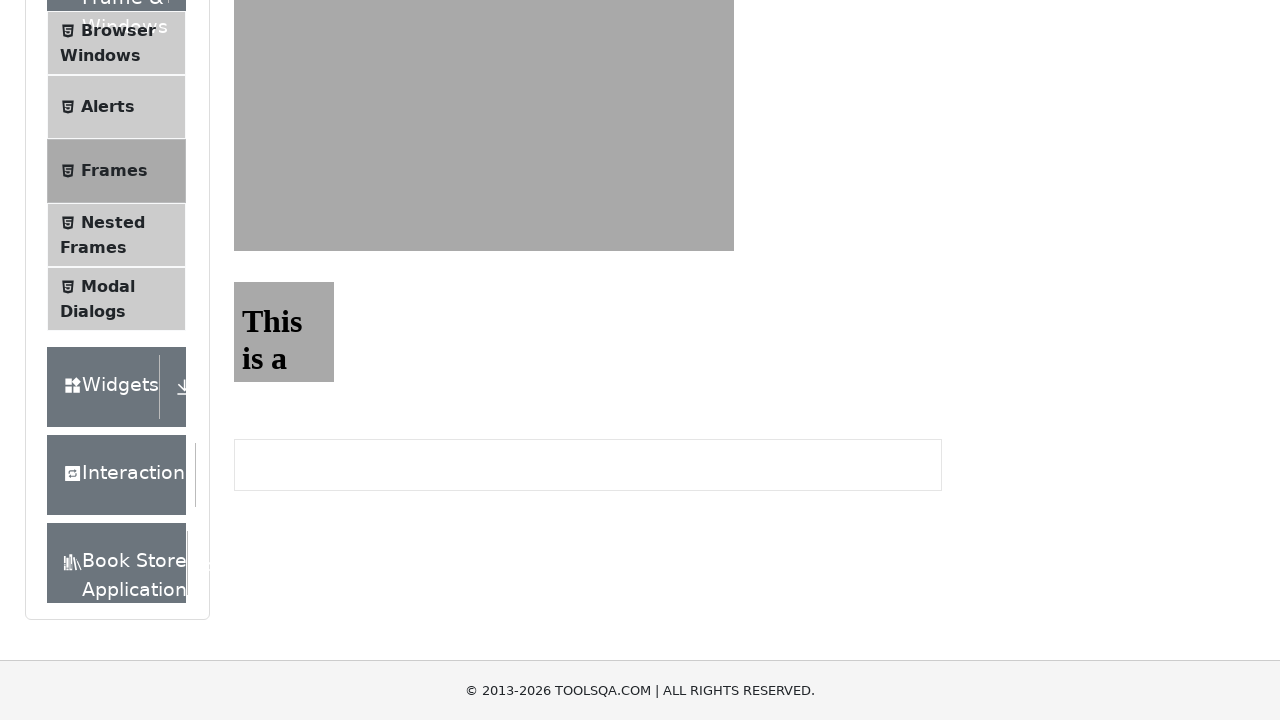

Verified iframe2 contains expected text 'This is a sample page'
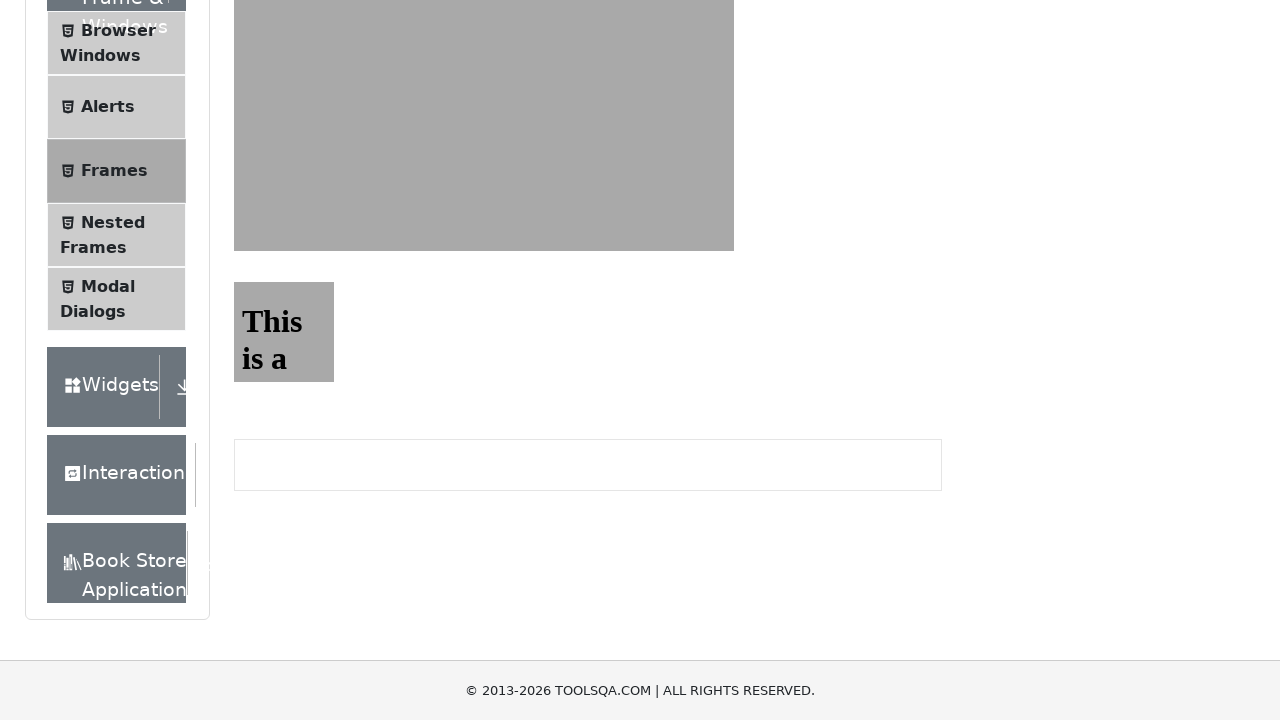

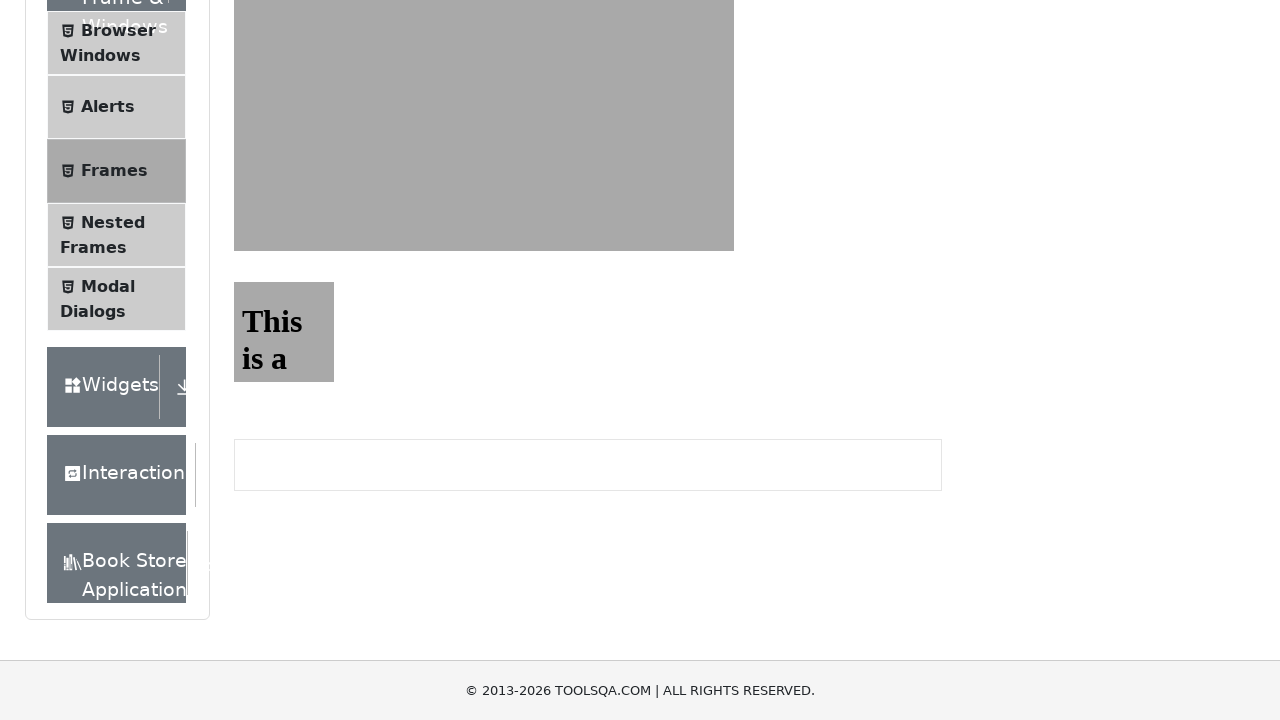